Tests that clicking the "Due" column header twice sorts the values in descending order.

Starting URL: http://the-internet.herokuapp.com/tables

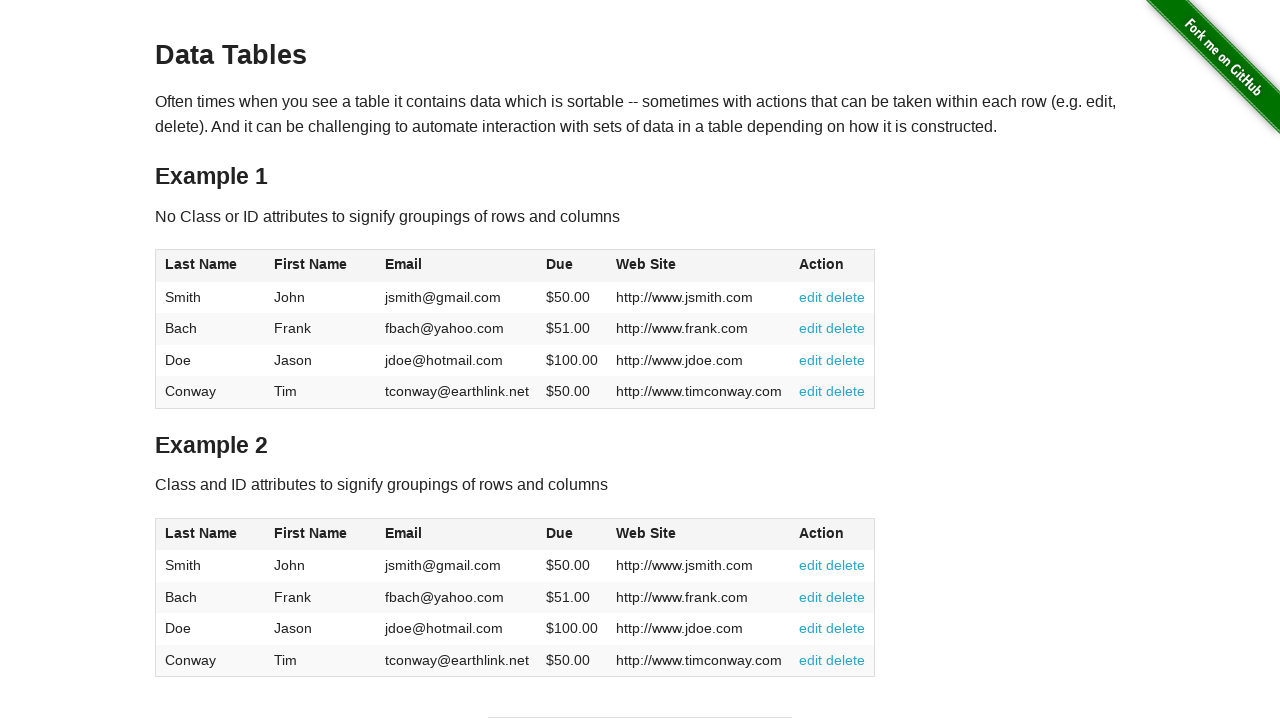

Clicked Due column header first time at (572, 266) on #table1 thead tr th:nth-of-type(4)
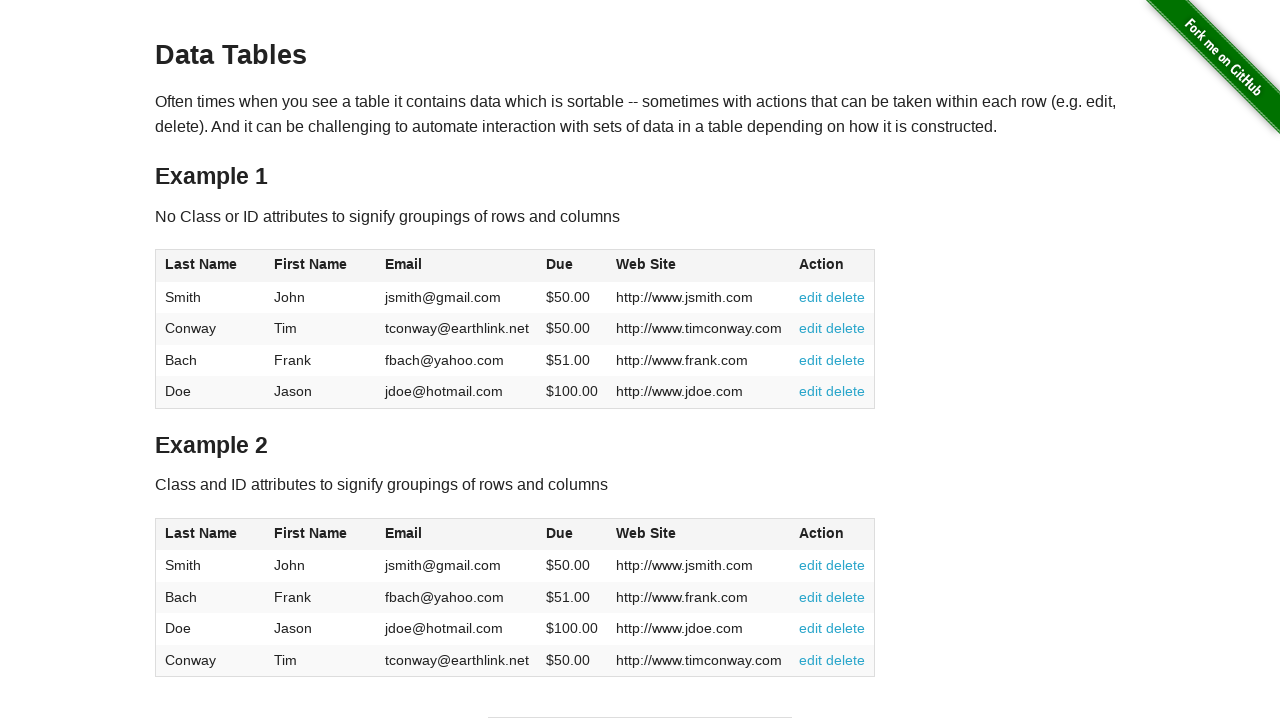

Clicked Due column header second time to sort descending at (572, 266) on #table1 thead tr th:nth-of-type(4)
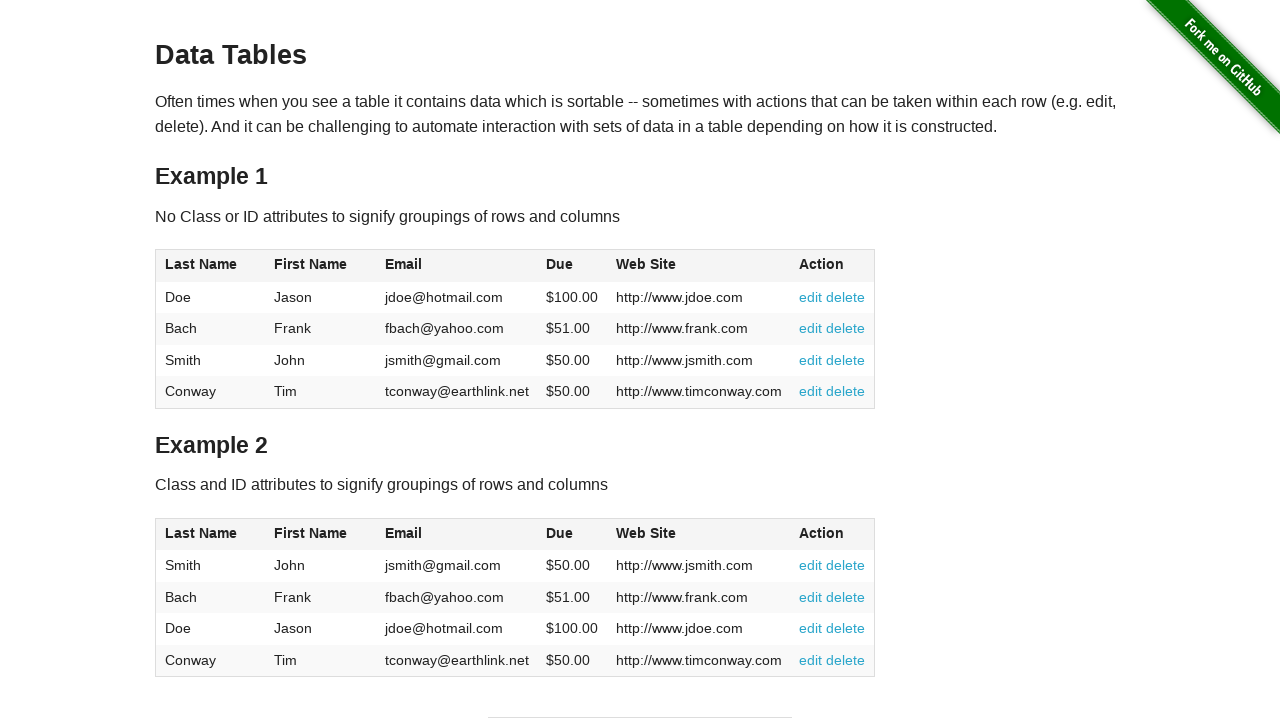

Table loaded and ready
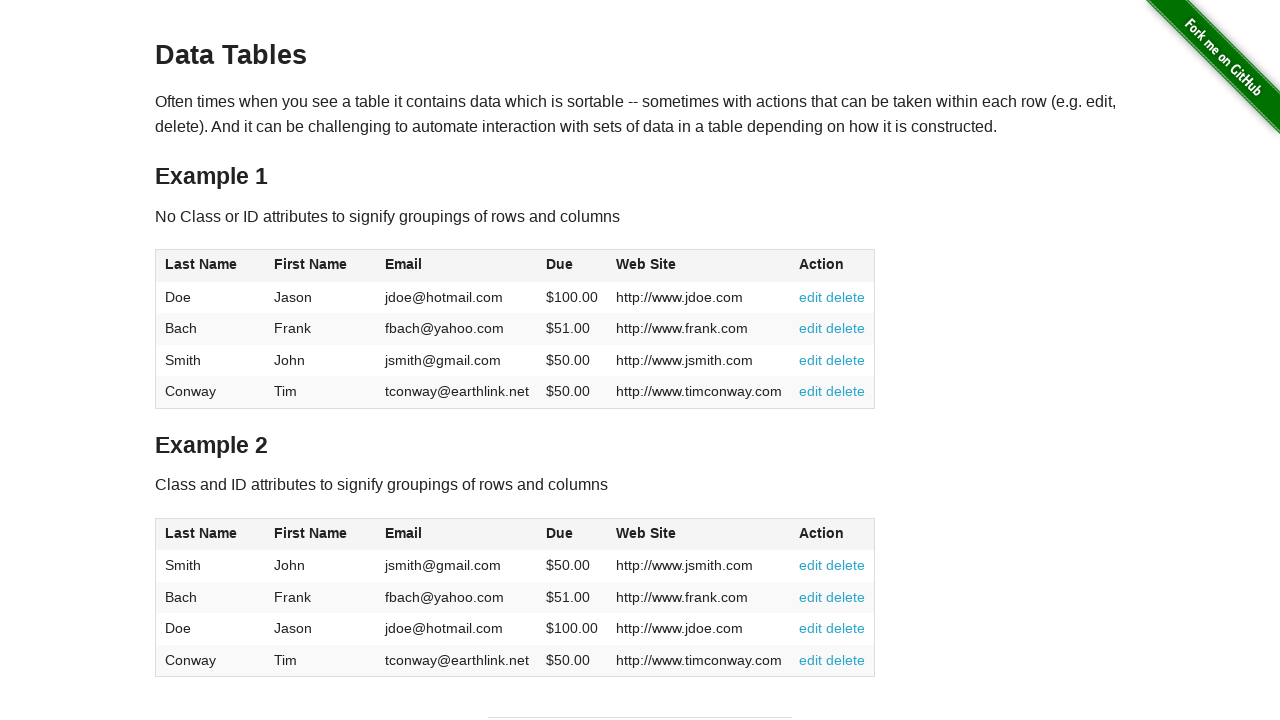

Retrieved all Due column values
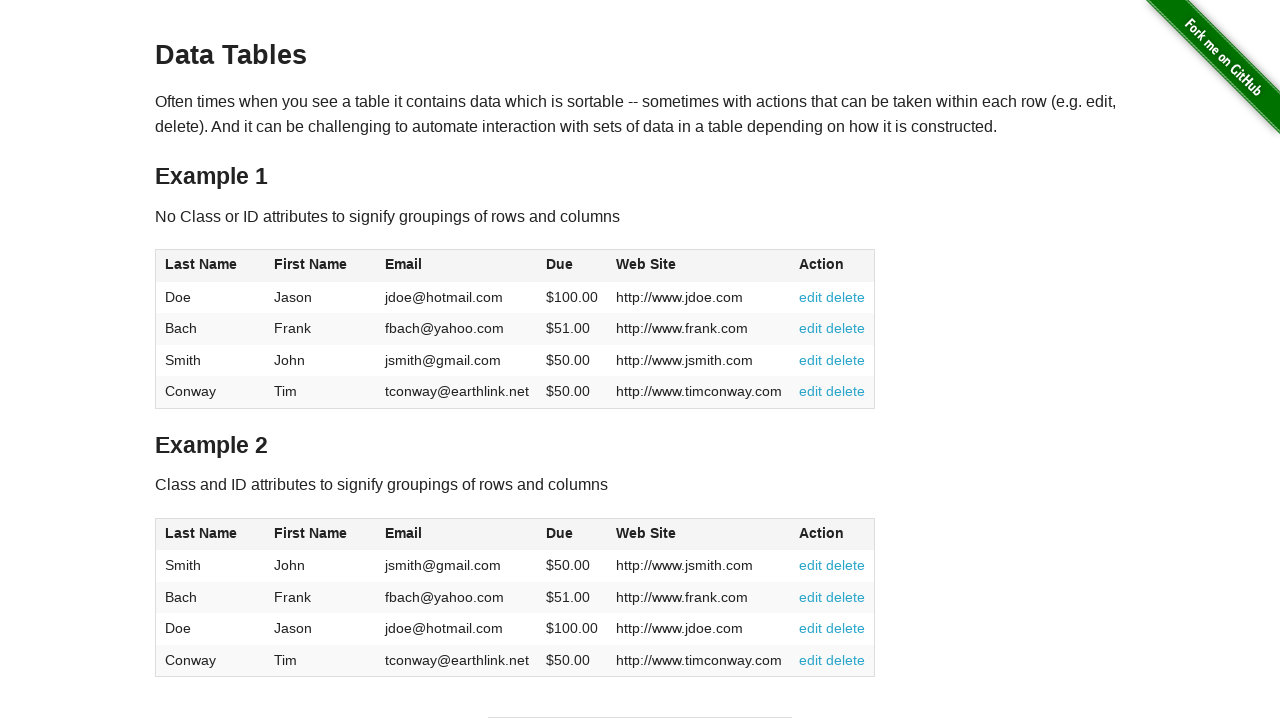

Parsed Due values as floats
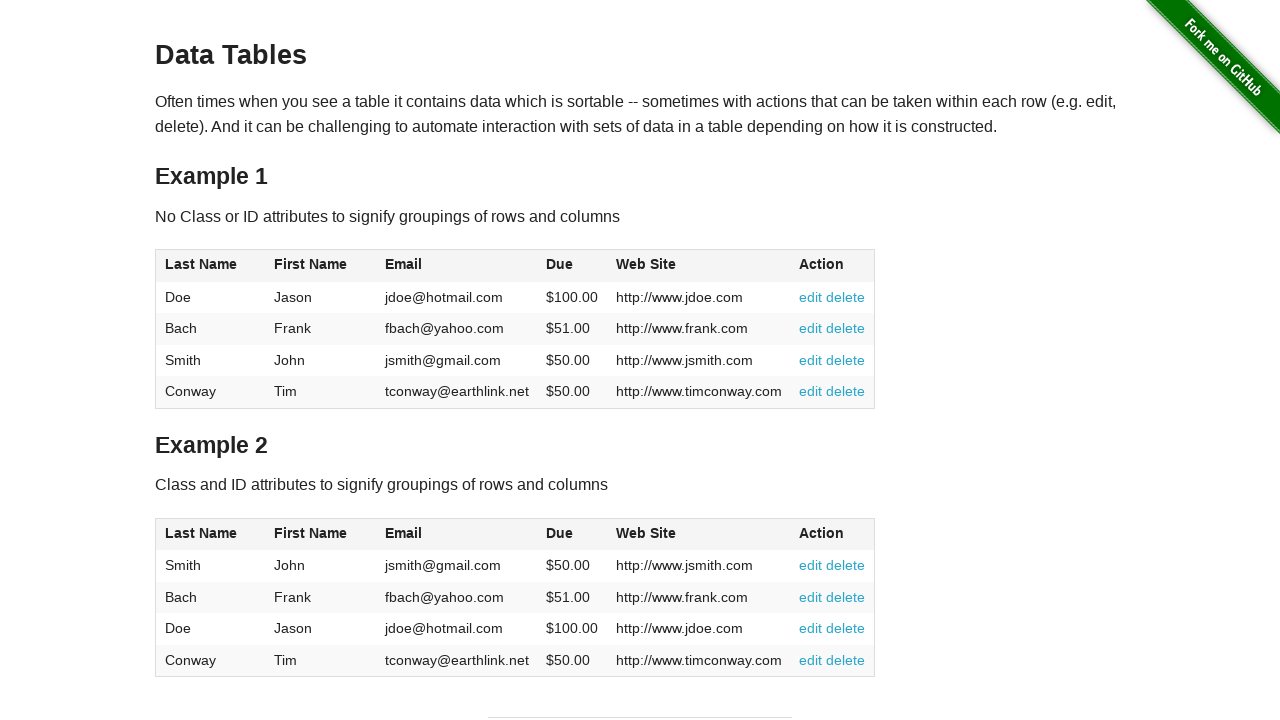

Verified descending order: 100.0 >= 51.0
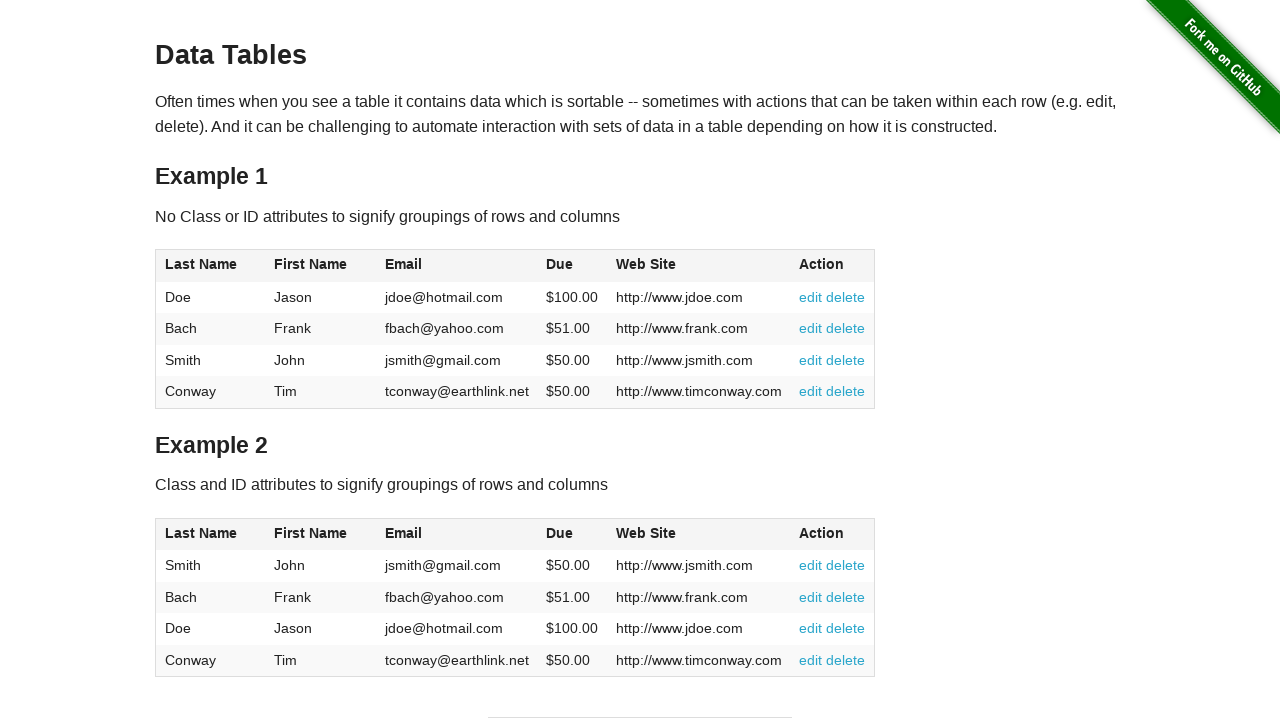

Verified descending order: 51.0 >= 50.0
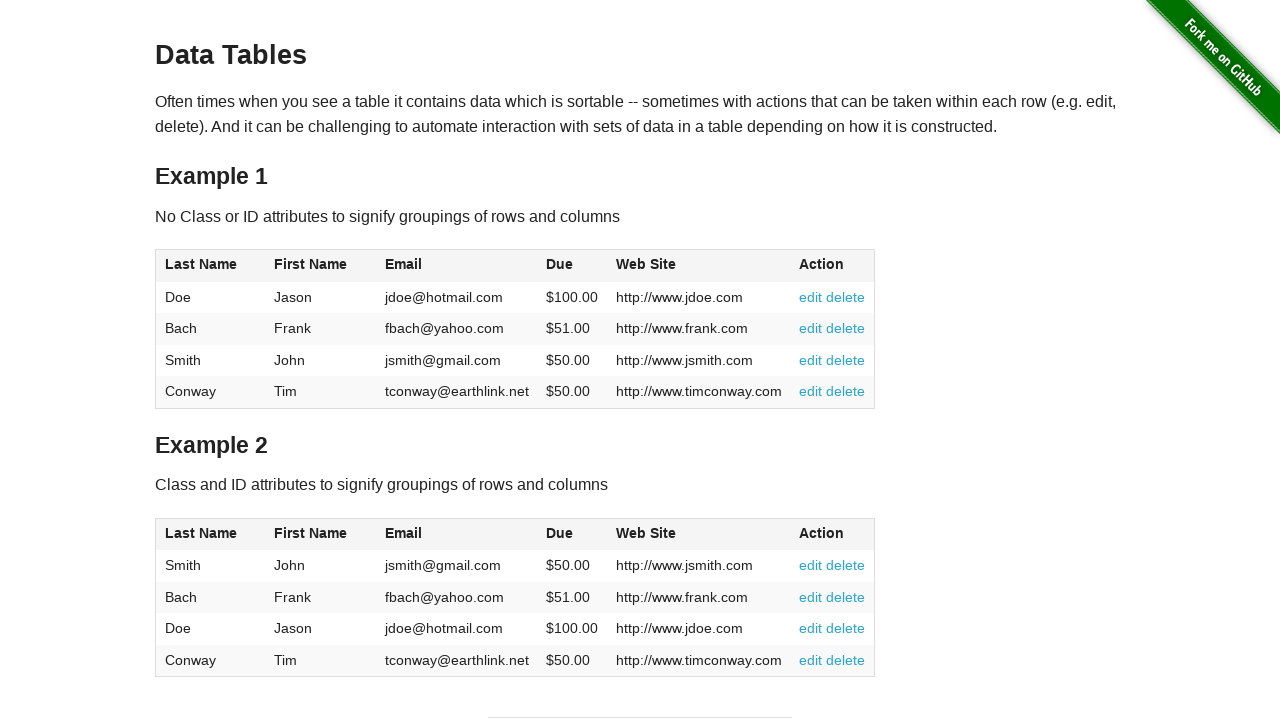

Verified descending order: 50.0 >= 50.0
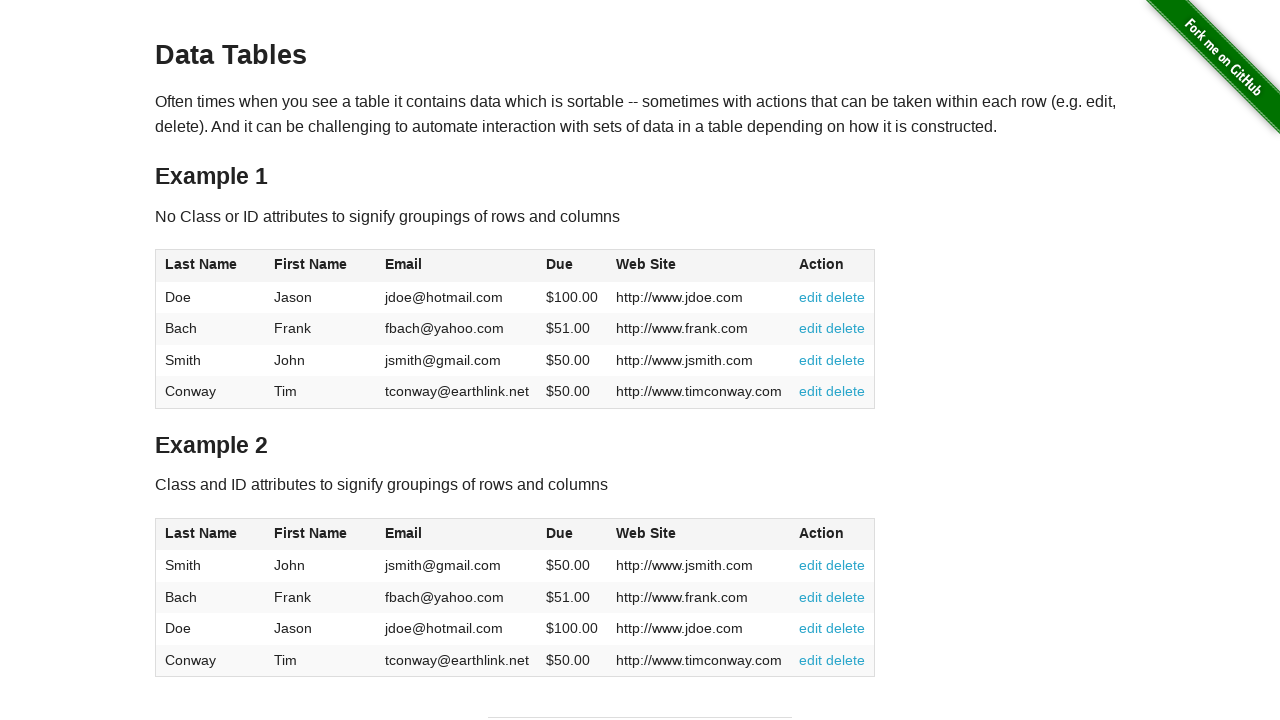

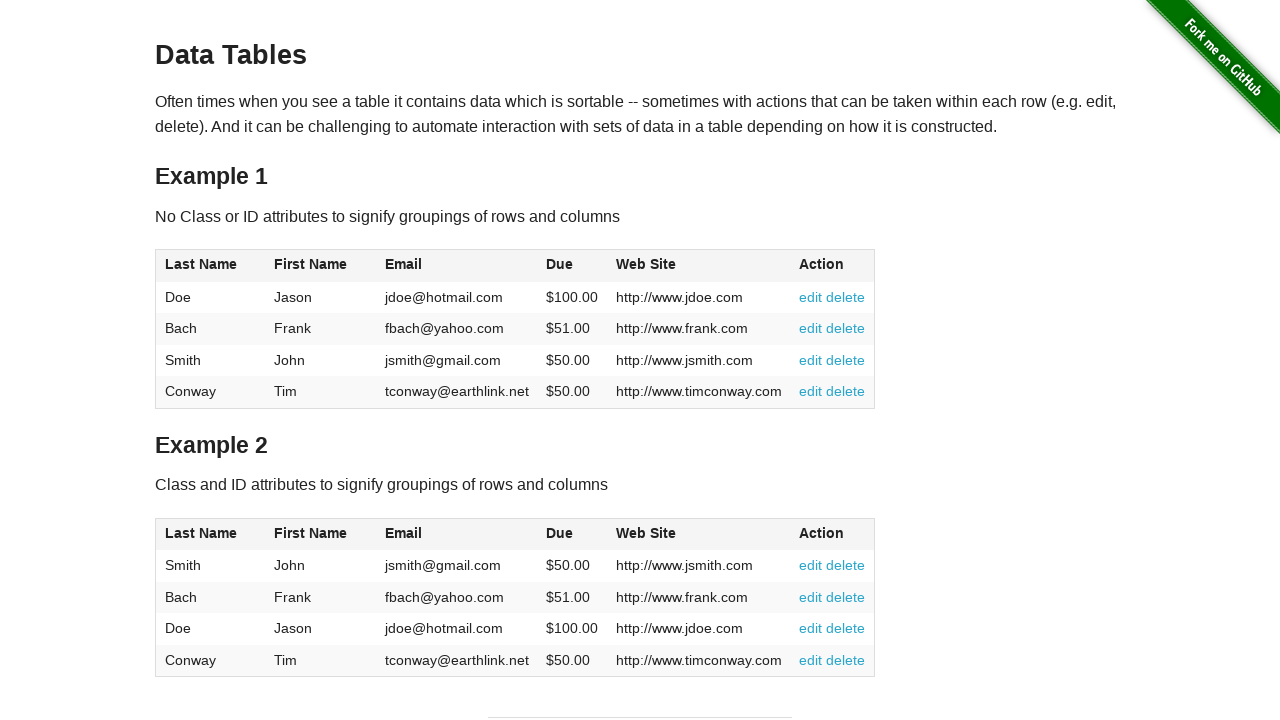